Tests a form submission by filling out full name, email, current address, and permanent address fields, then clicking submit button

Starting URL: http://demoqa.com/text-box

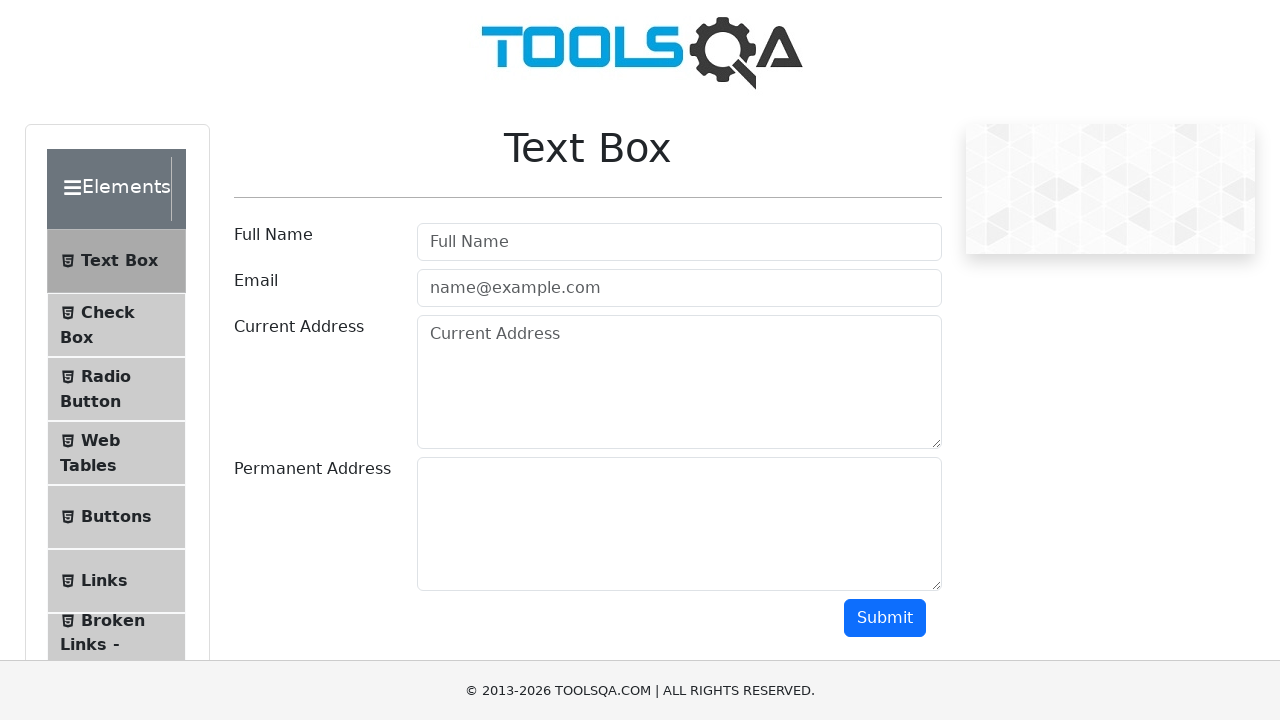

Filled Full Name field with 'Automation' on #userName
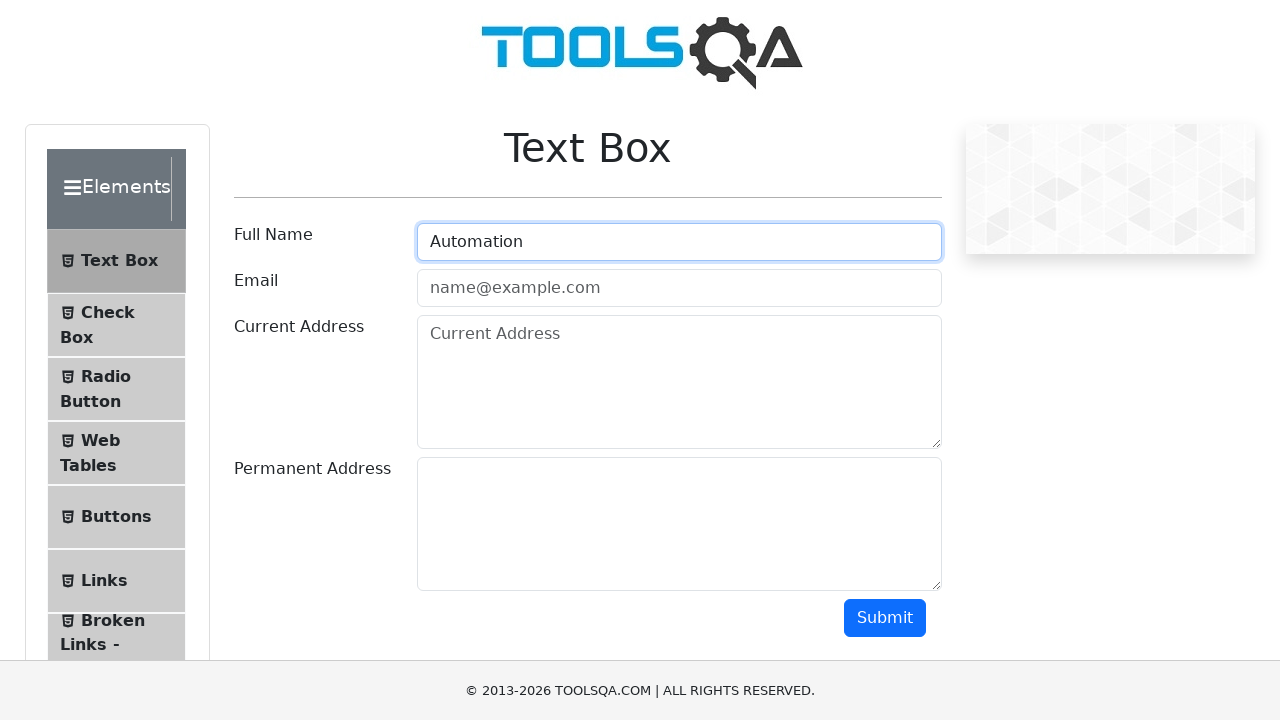

Filled Email field with 'Testing@gmail.com' on #userEmail
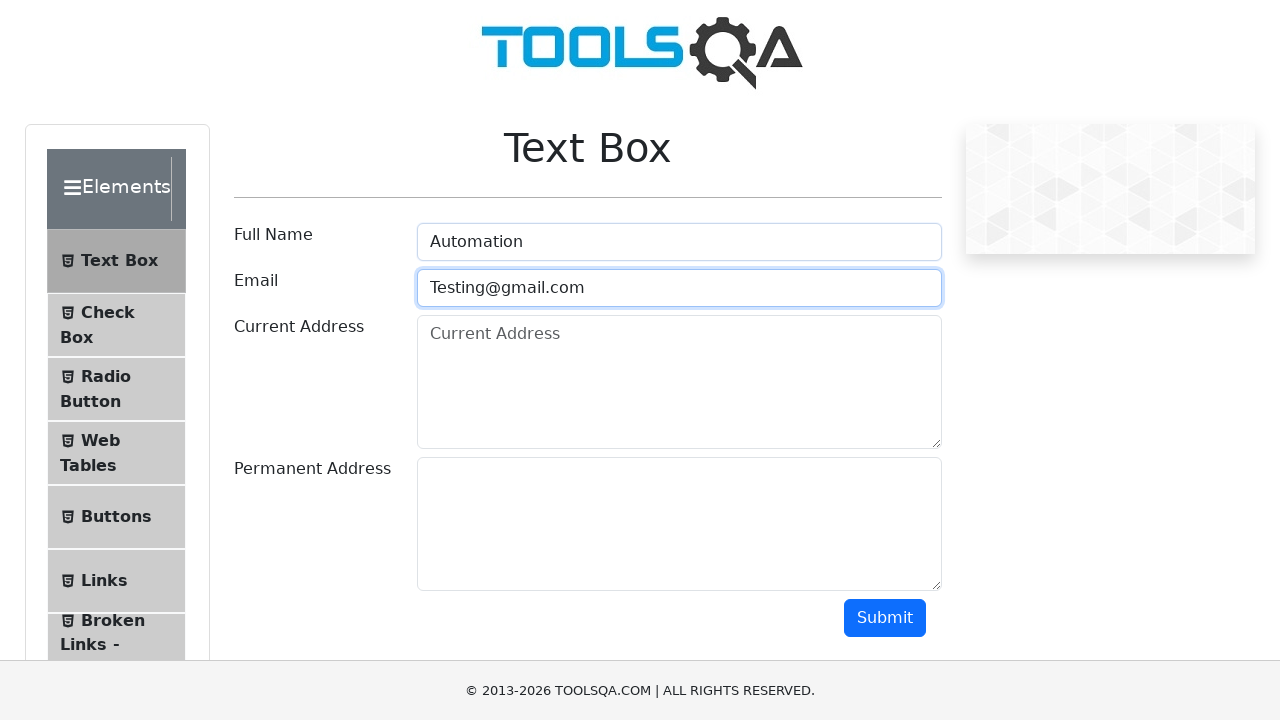

Filled Current Address field with 'Testing Current Address' on #currentAddress
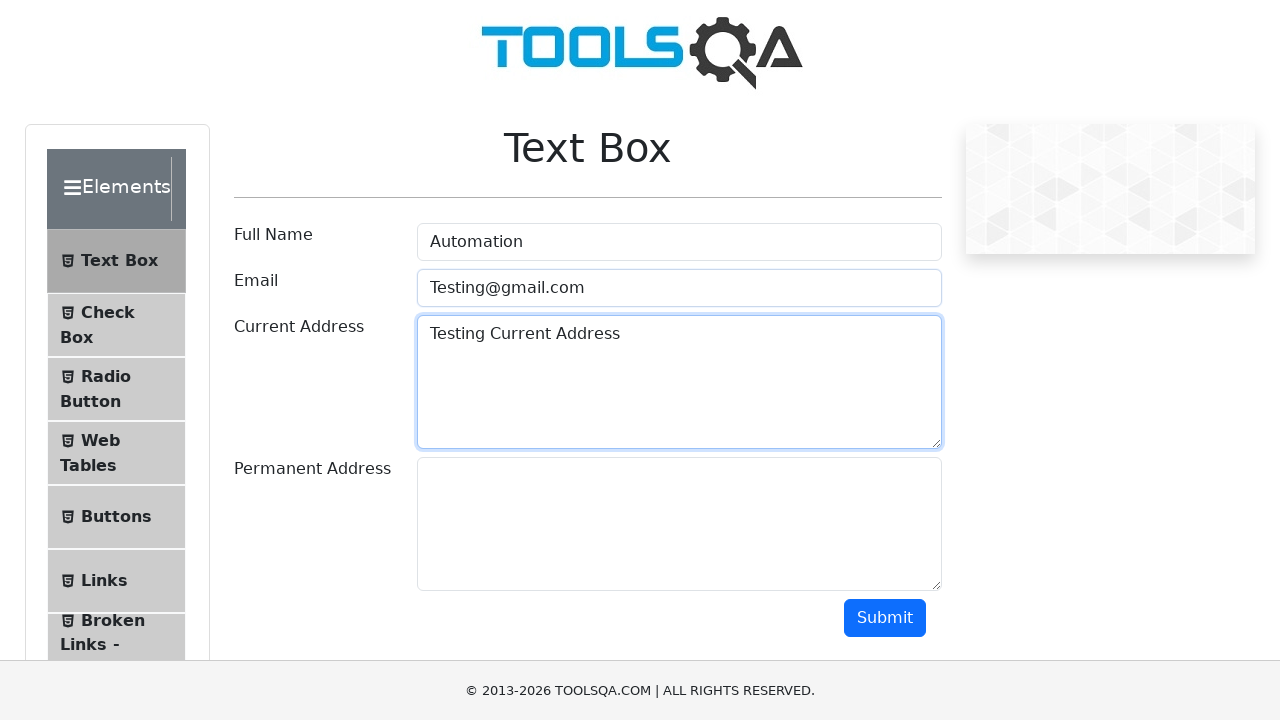

Filled Permanent Address field with 'Testing Permanent Address' on #permanentAddress
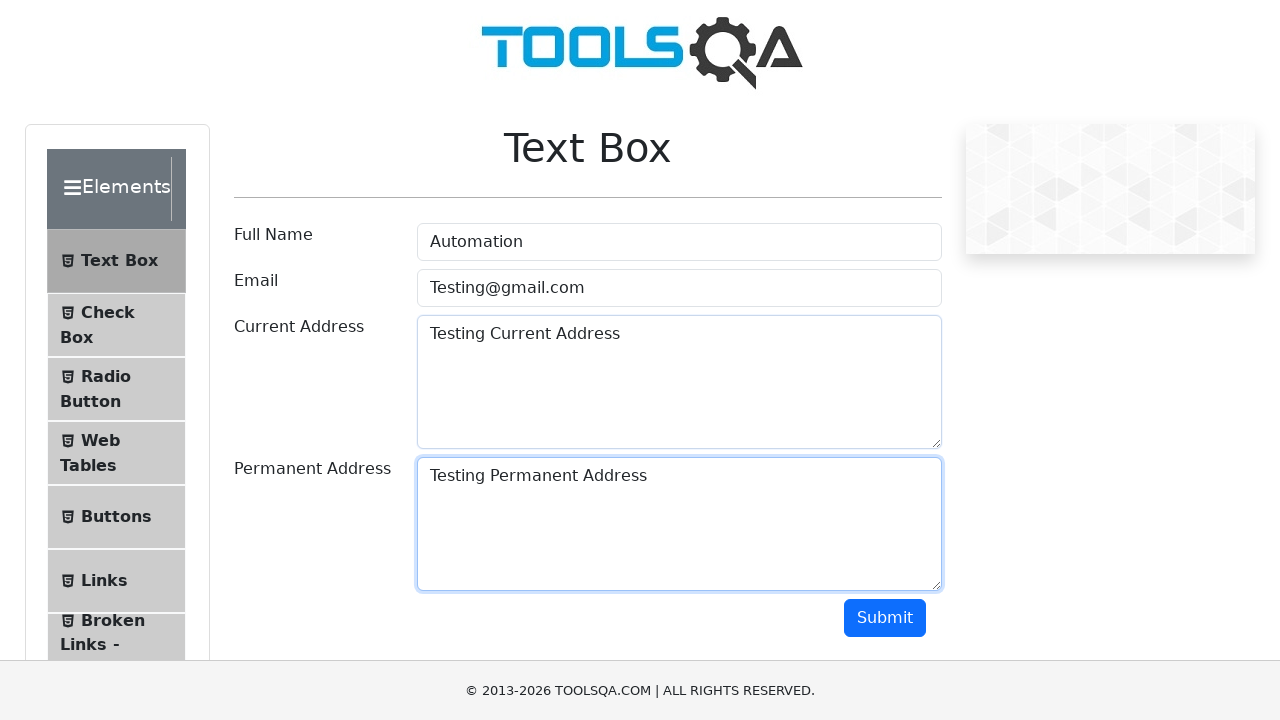

Clicked submit button to submit the form at (885, 618) on #submit
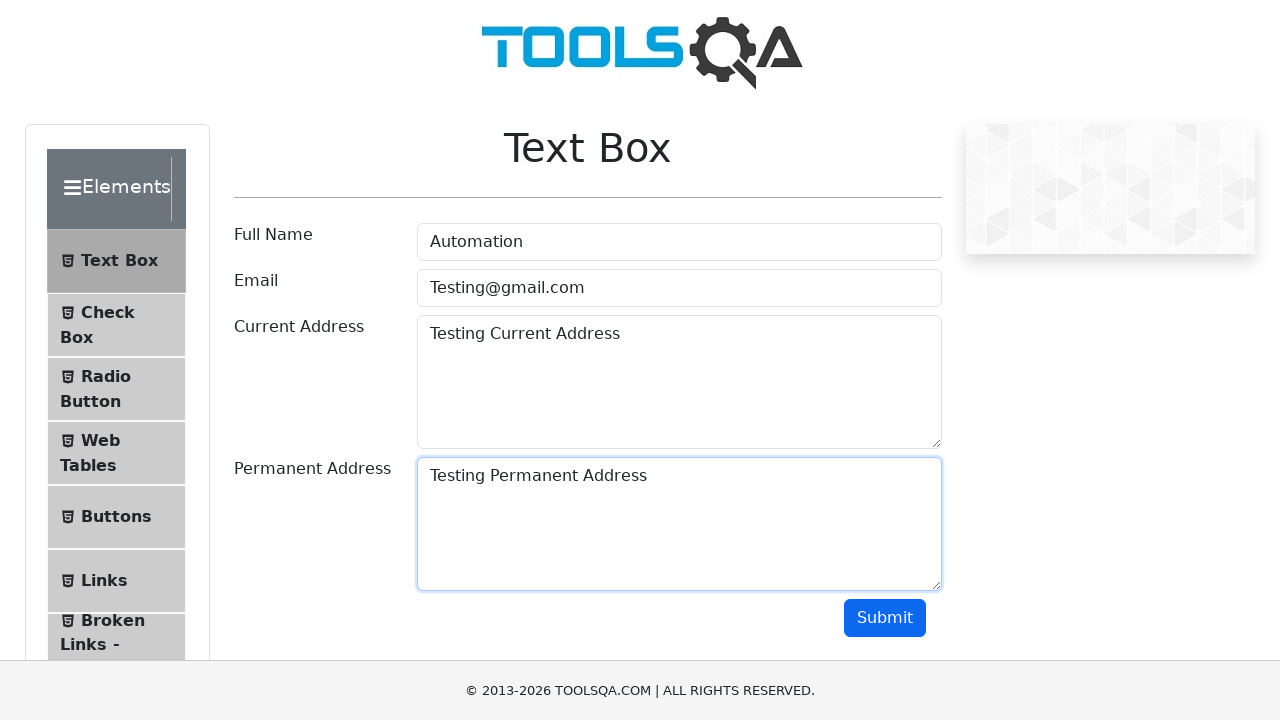

Waited 2 seconds for form submission to complete
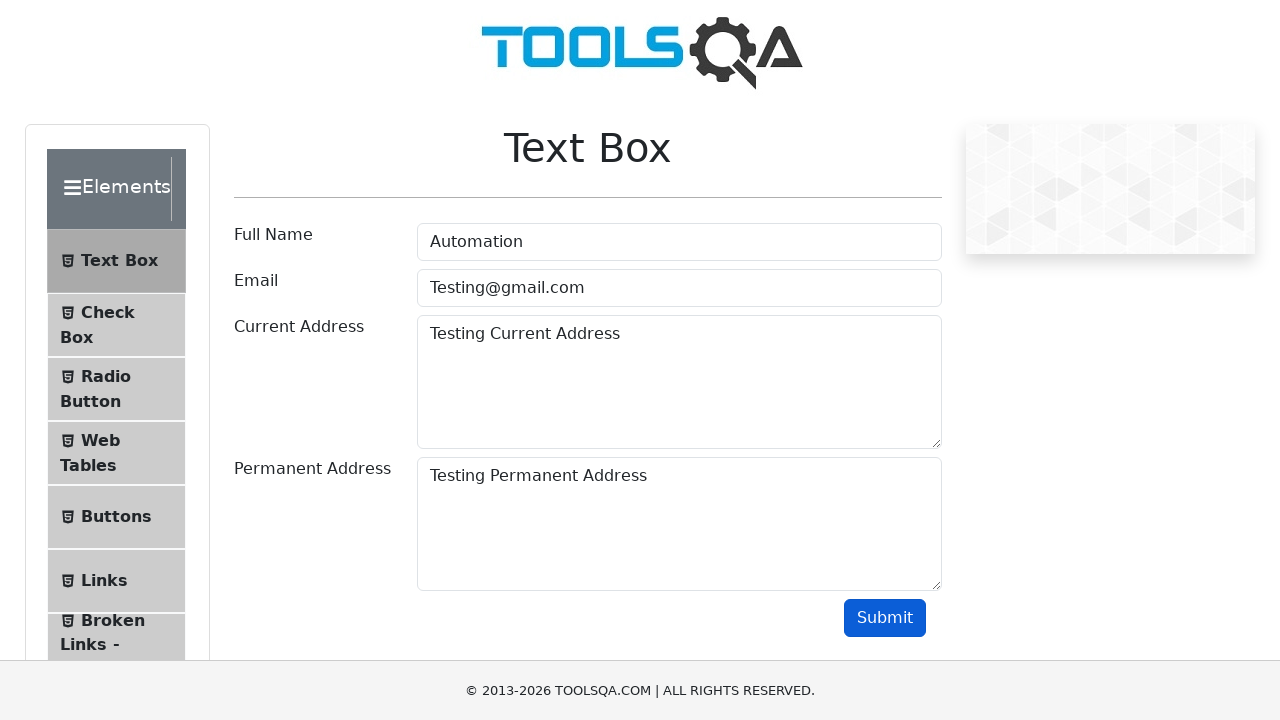

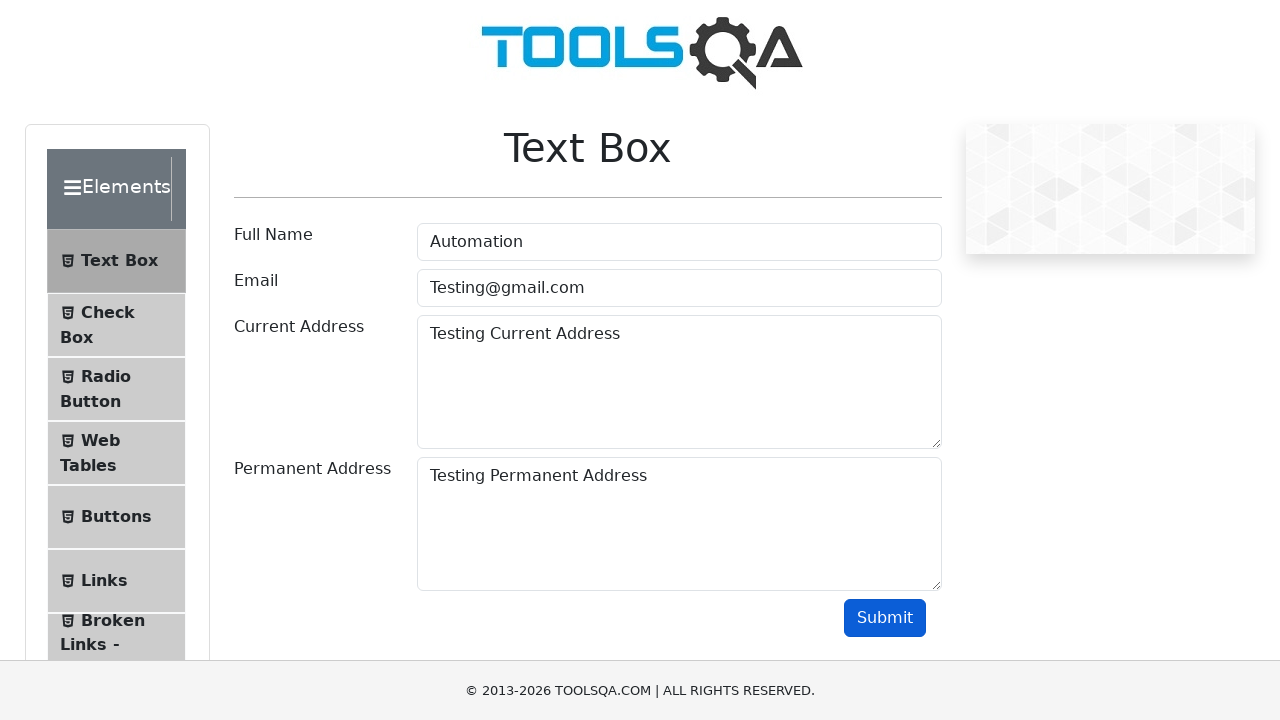